Tests navigation to the simple HTML elements page by clicking the Interactions link on the automation homepage.

Starting URL: https://ultimateqa.com/automation/

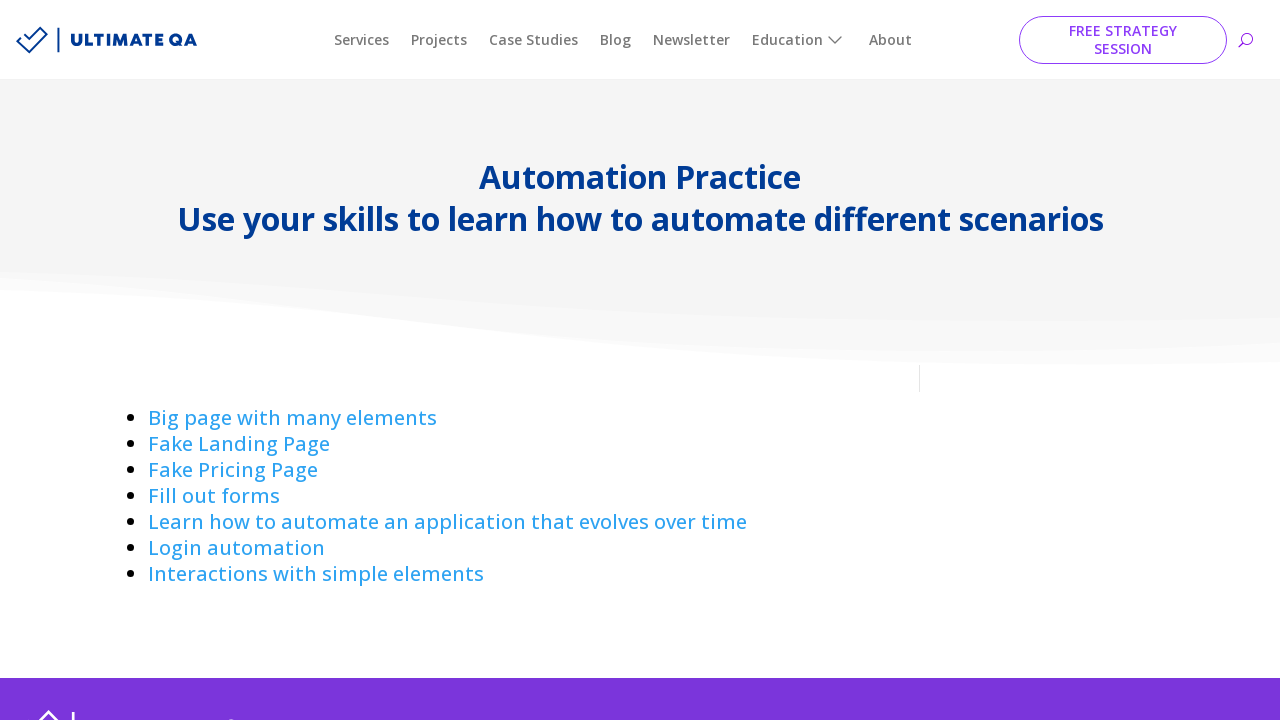

Navigated to Ultimate QA automation homepage
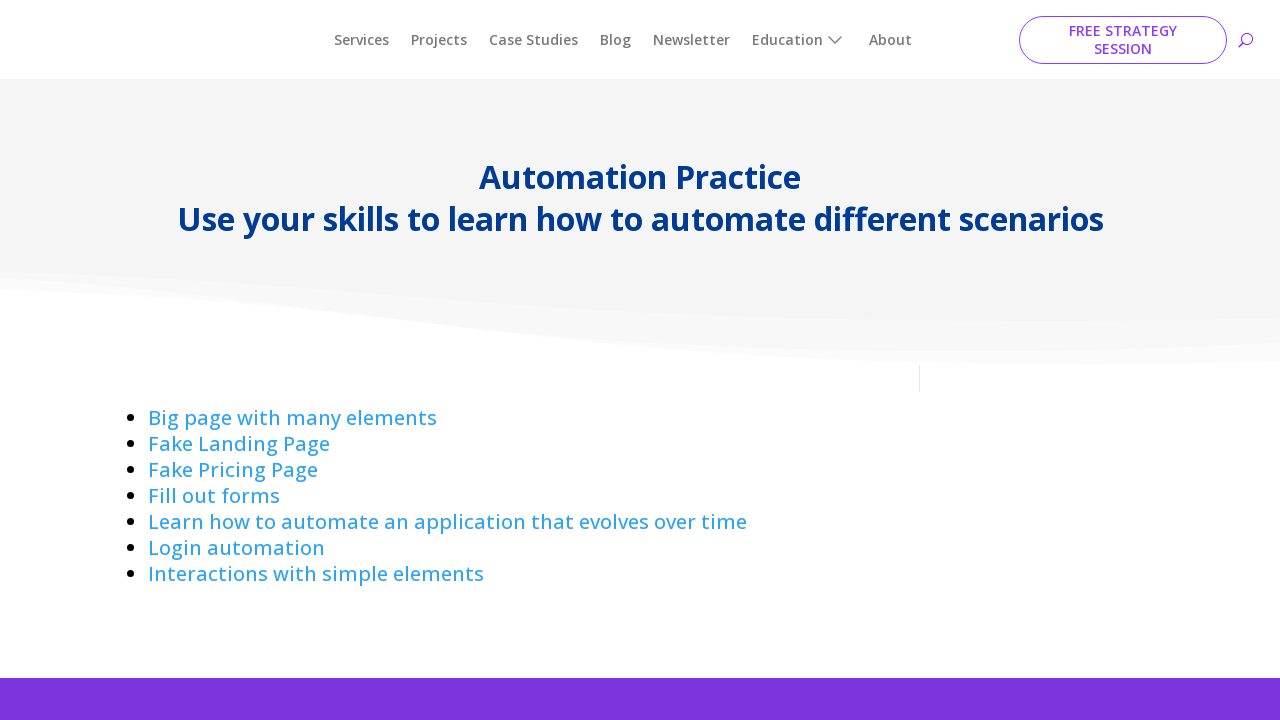

Clicked on the Interactions link at (316, 574) on a:has-text('Interactions ')
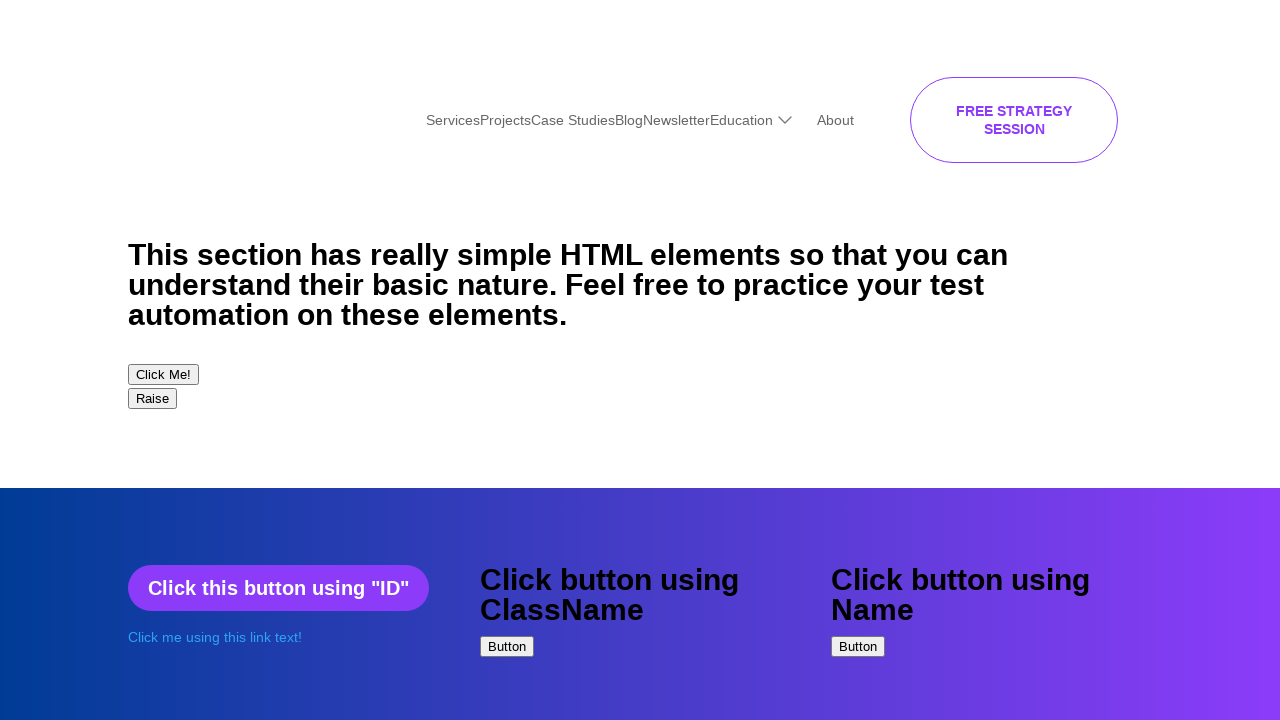

Successfully navigated to simple HTML elements page
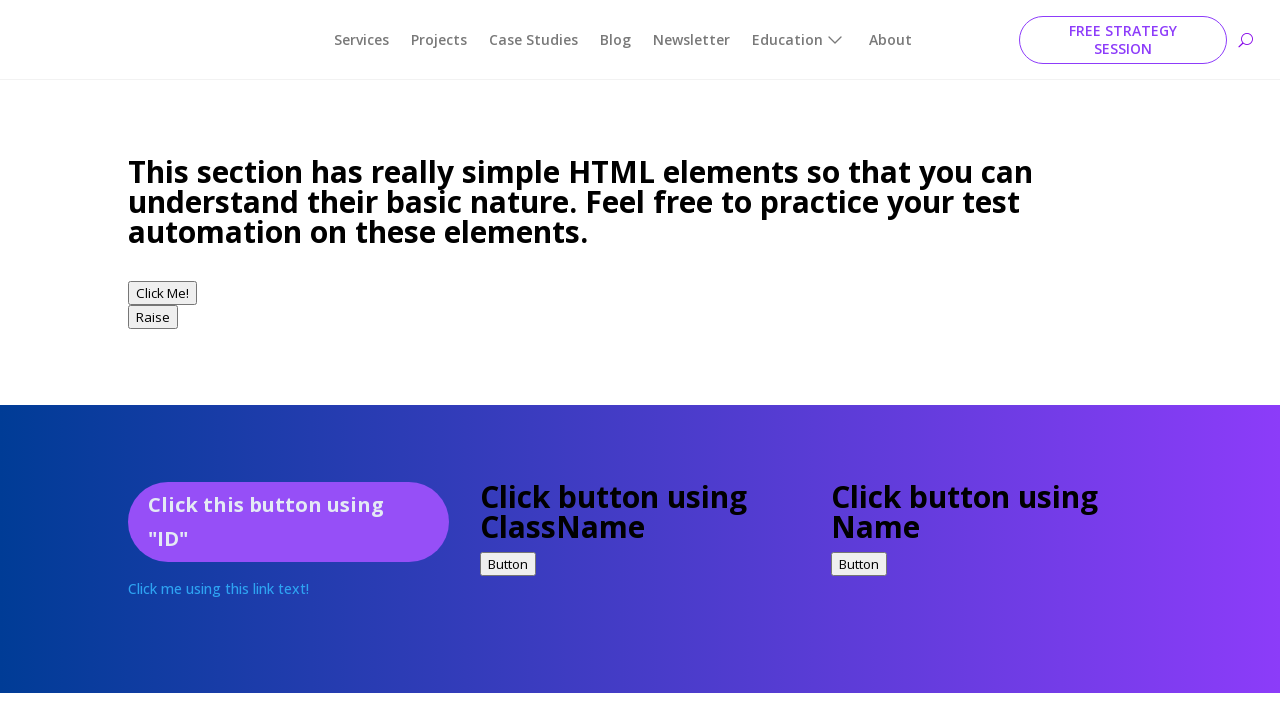

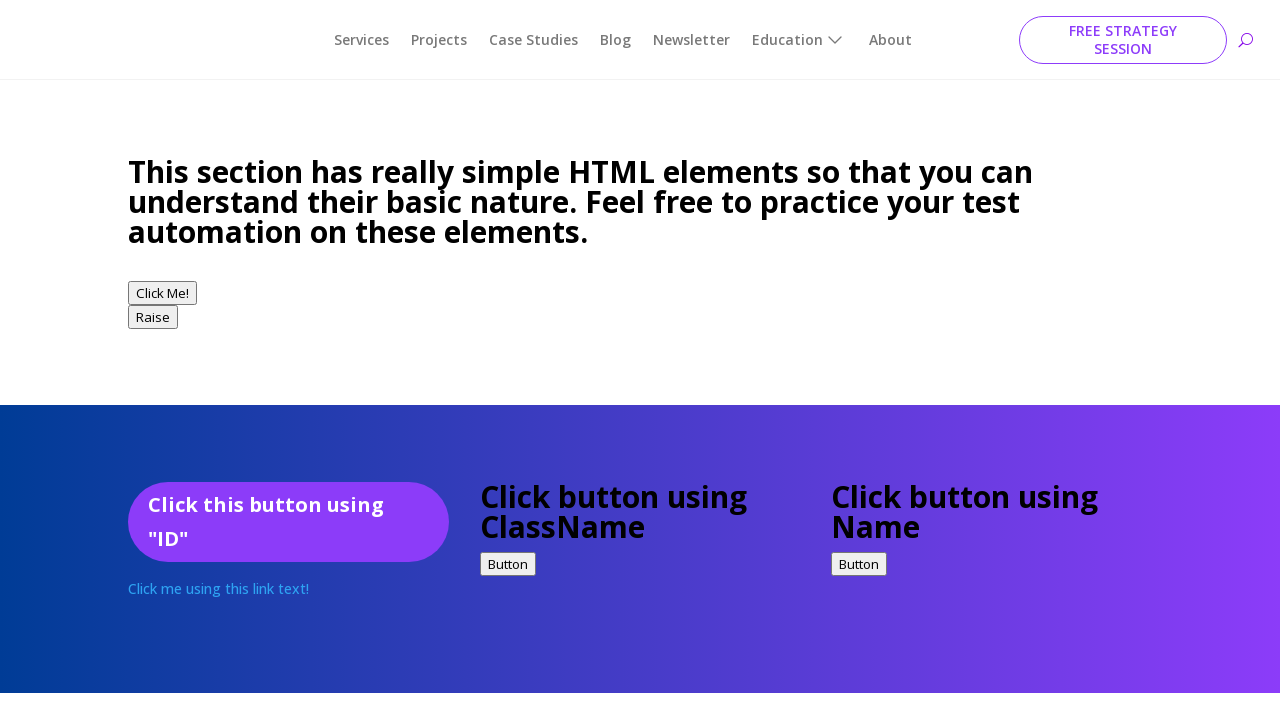